Opens three tabs with different websites and switches between them to verify correct navigation

Starting URL: https://www.krisshsaahi.dev

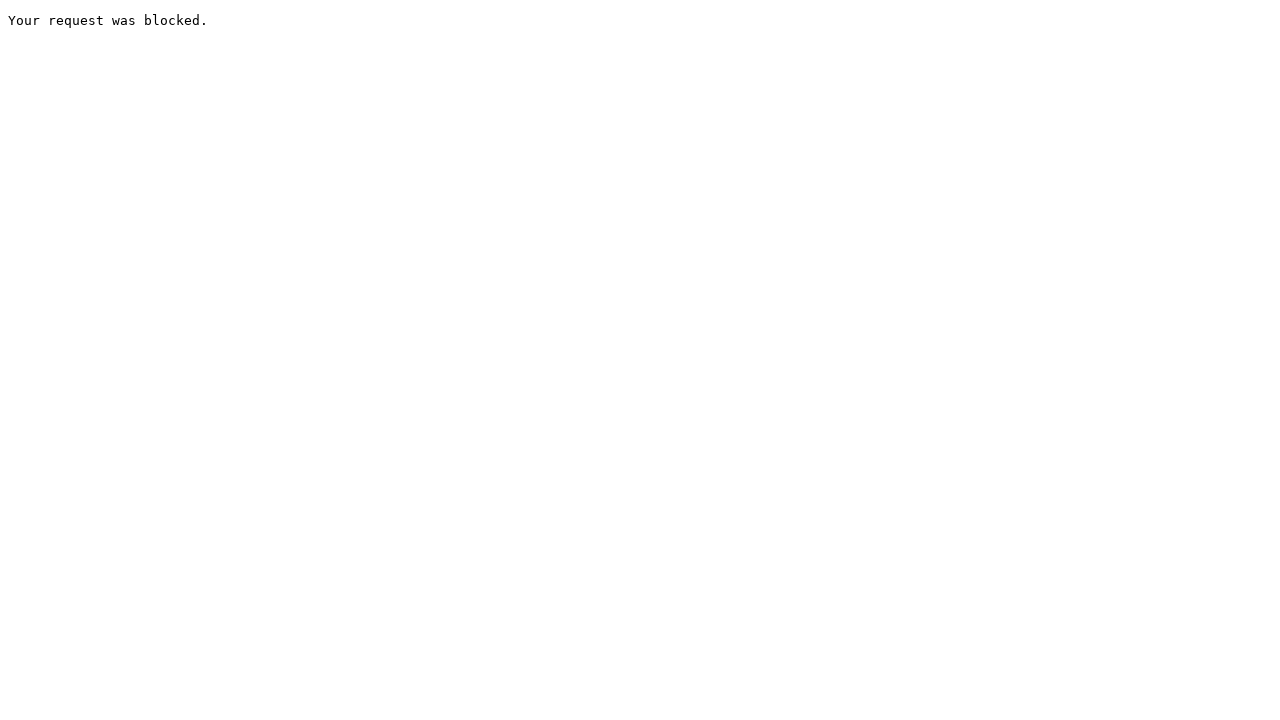

Stored first tab (https://www.krisshsaahi.dev)
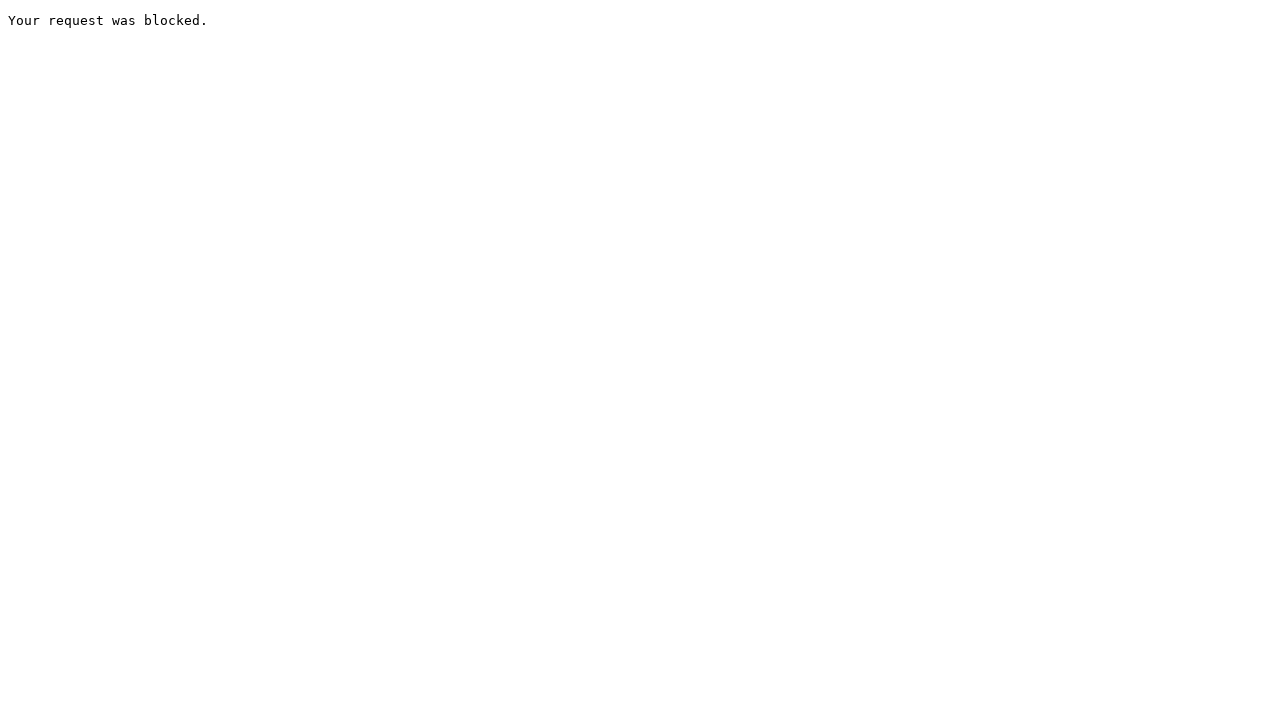

Created second tab
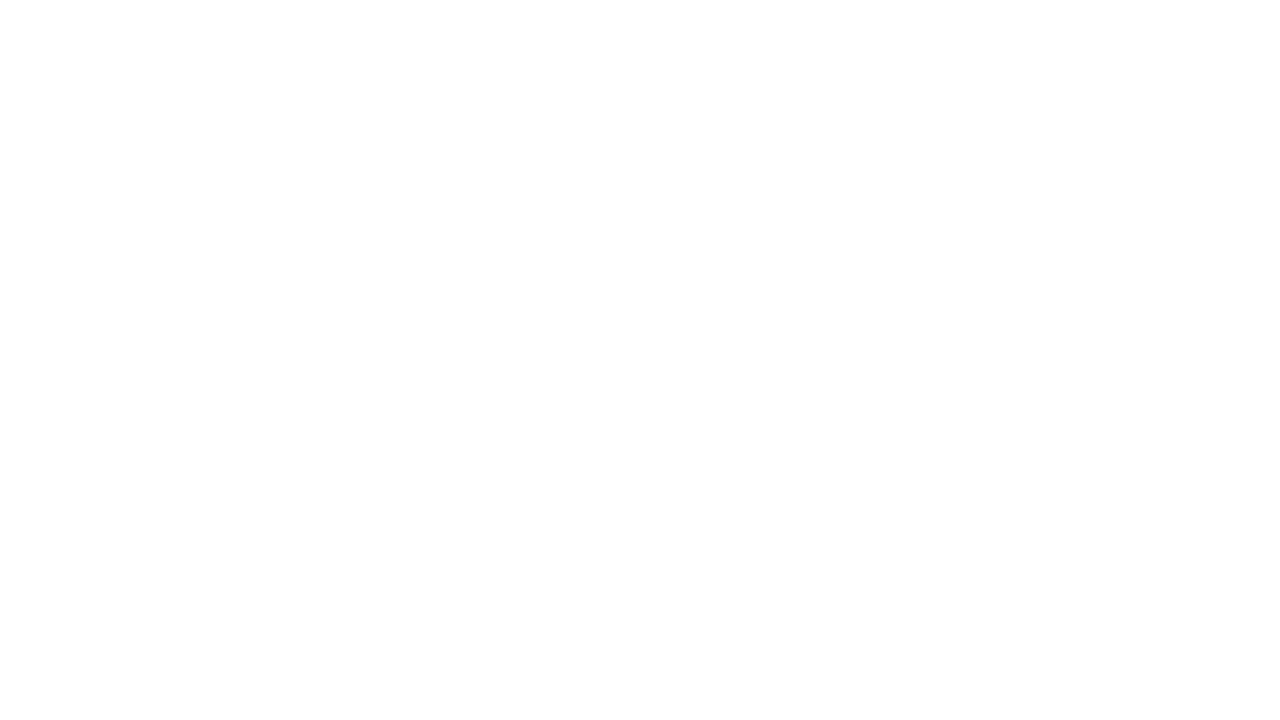

Navigated second tab to https://smc-booking-pfw.netlify.app/
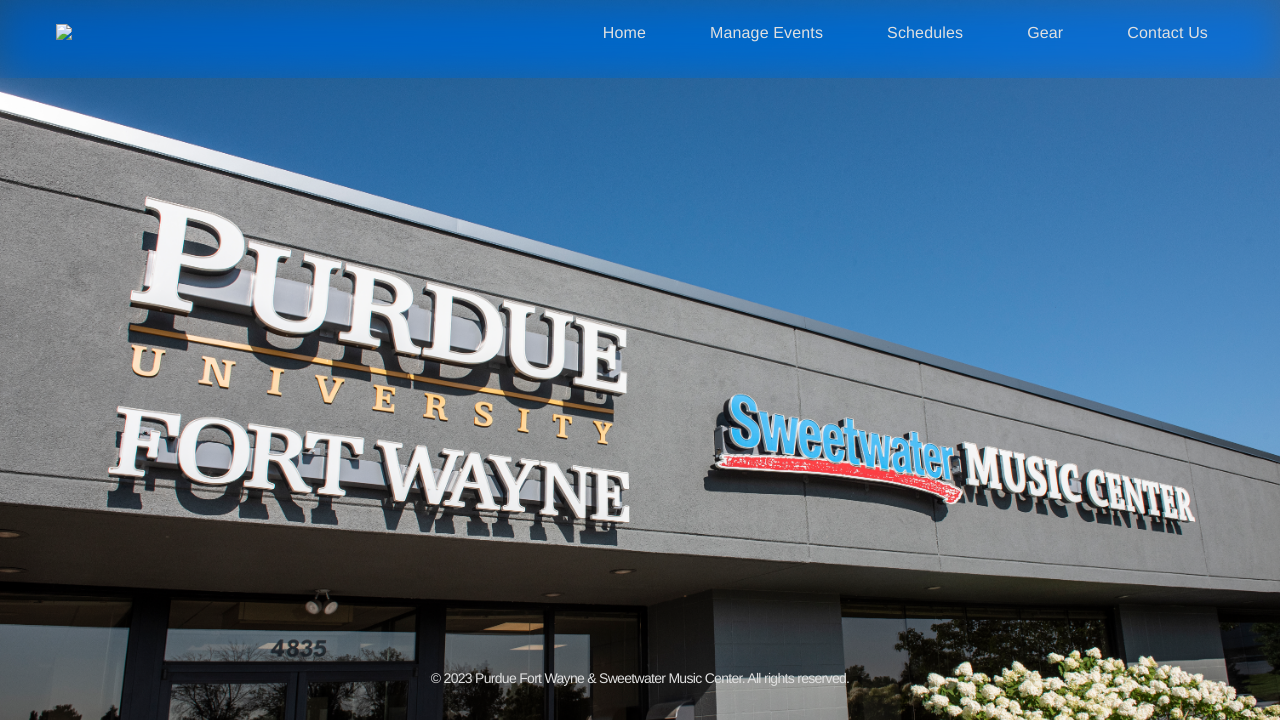

Created third tab
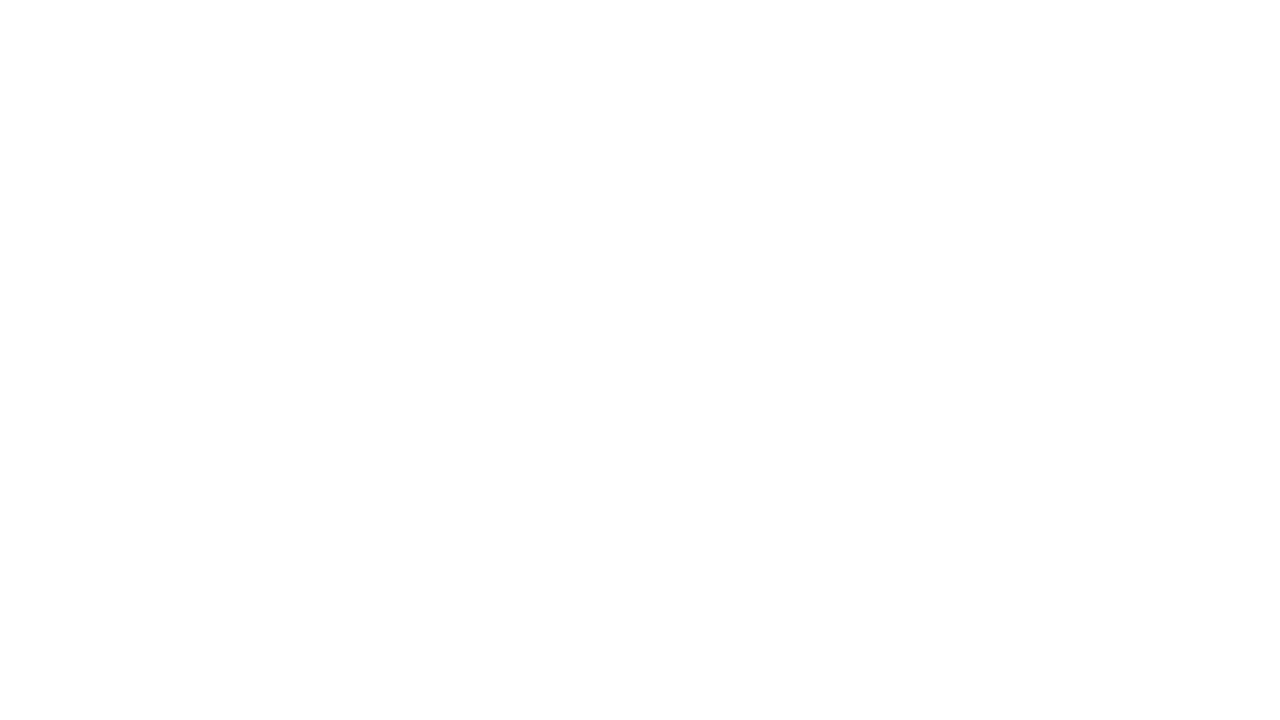

Navigated third tab to https://lifesource.netlify.app/
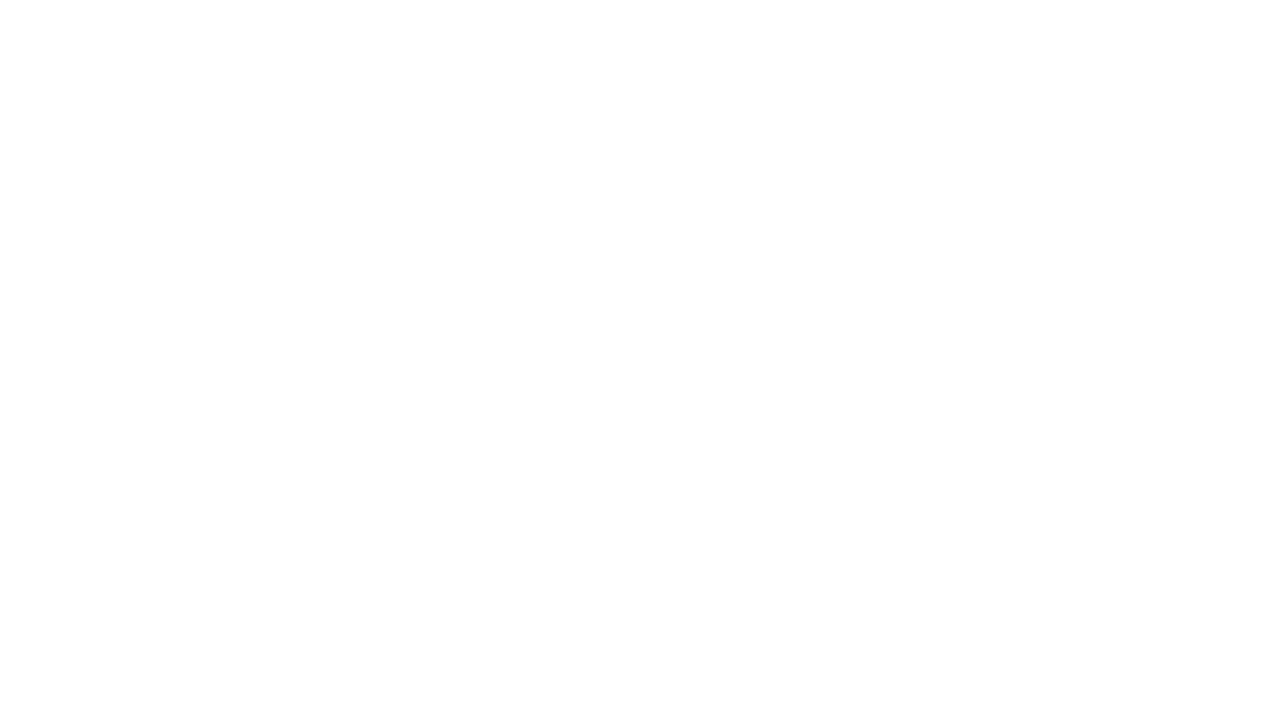

Switched to tab 1 (https://www.krisshsaahi.dev)
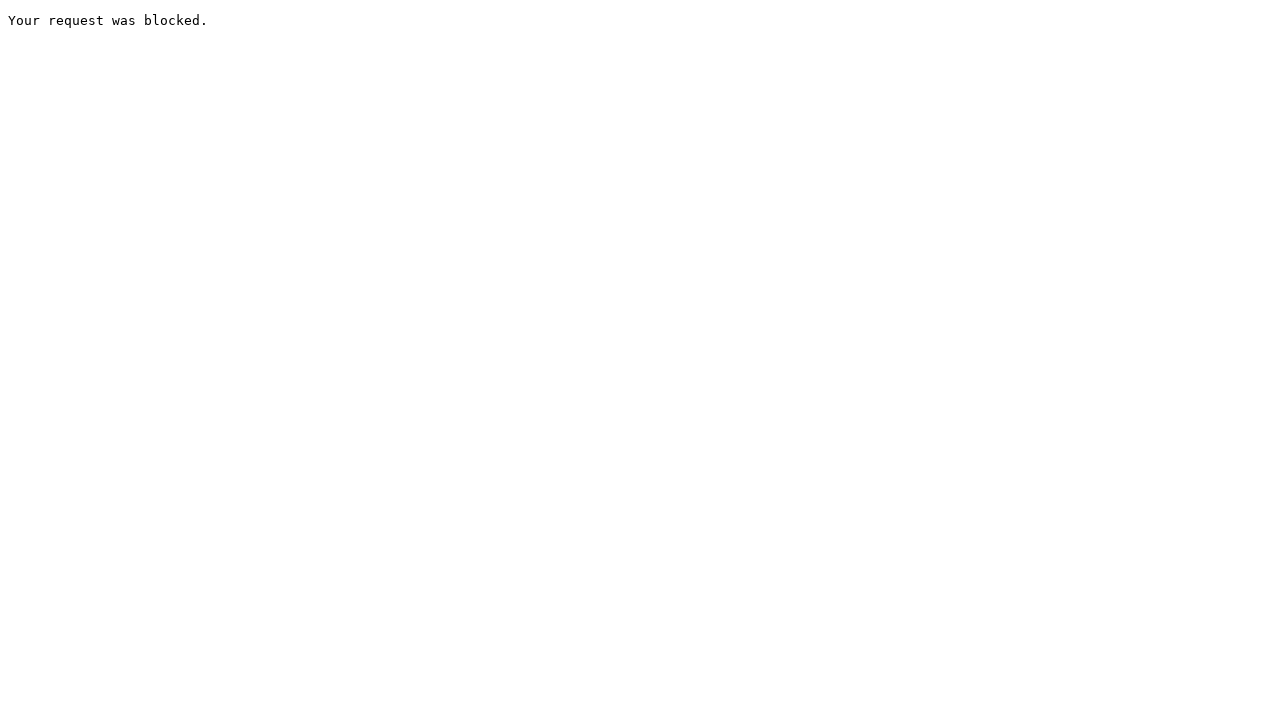

Switched to tab 3 (https://lifesource.netlify.app/)
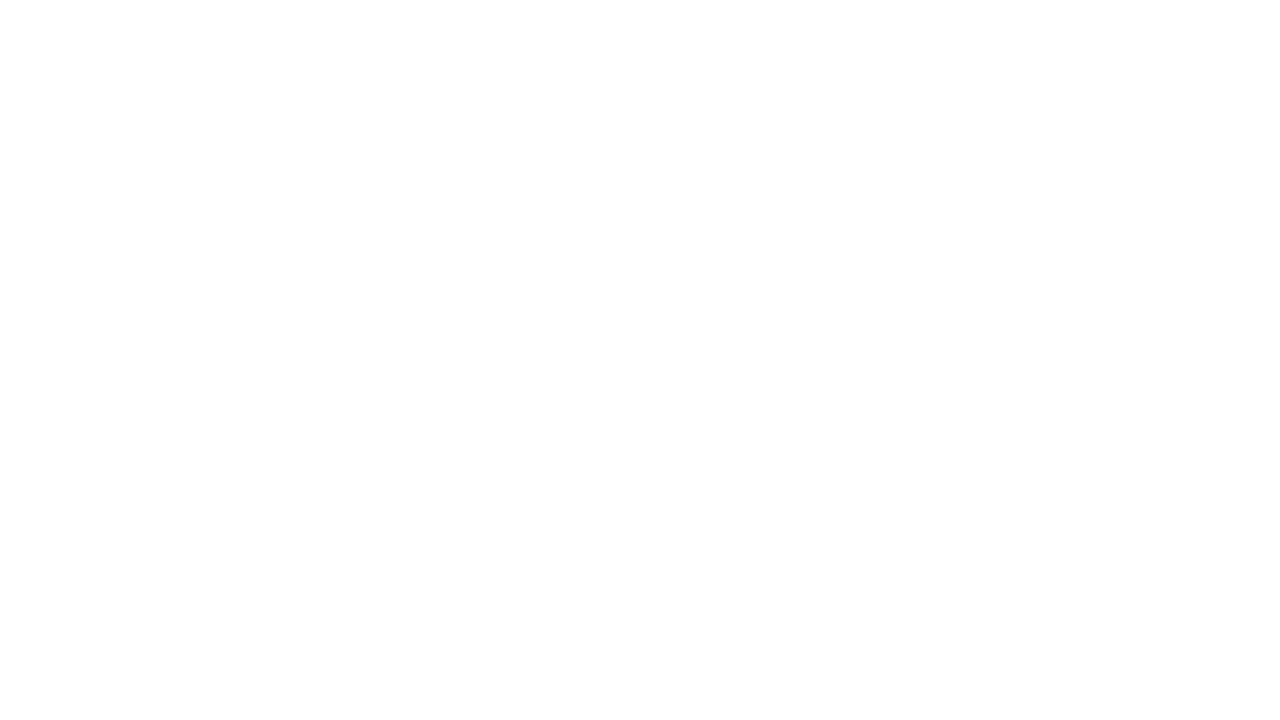

Switched to tab 2 (https://smc-booking-pfw.netlify.app/)
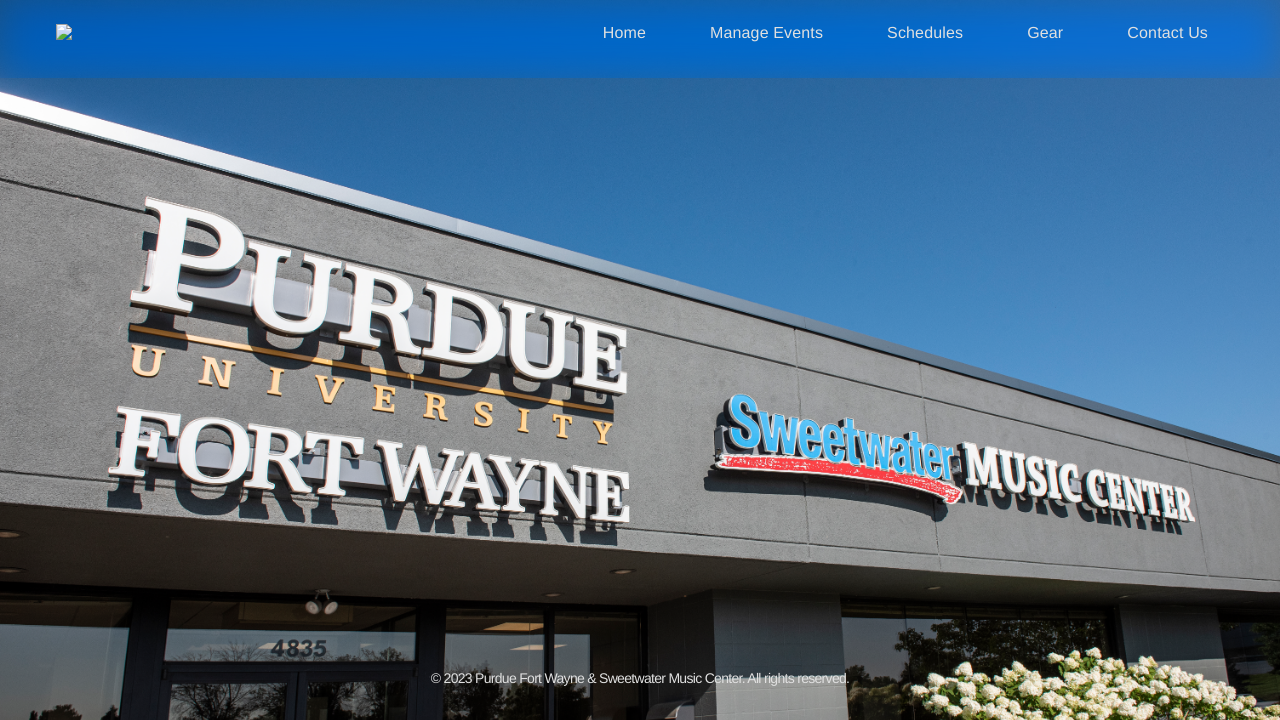

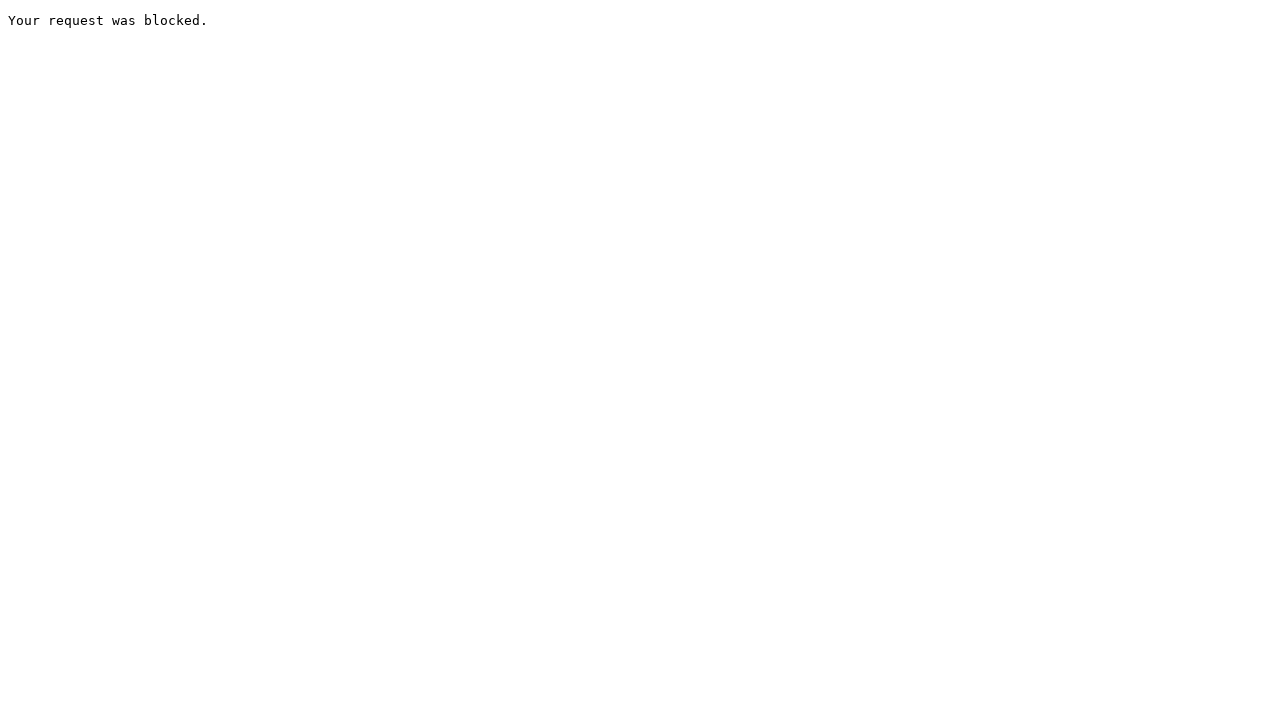